Navigates to the Aikido website homepage and verifies that the page loads correctly with expected content

Starting URL: https://aikisib.ru

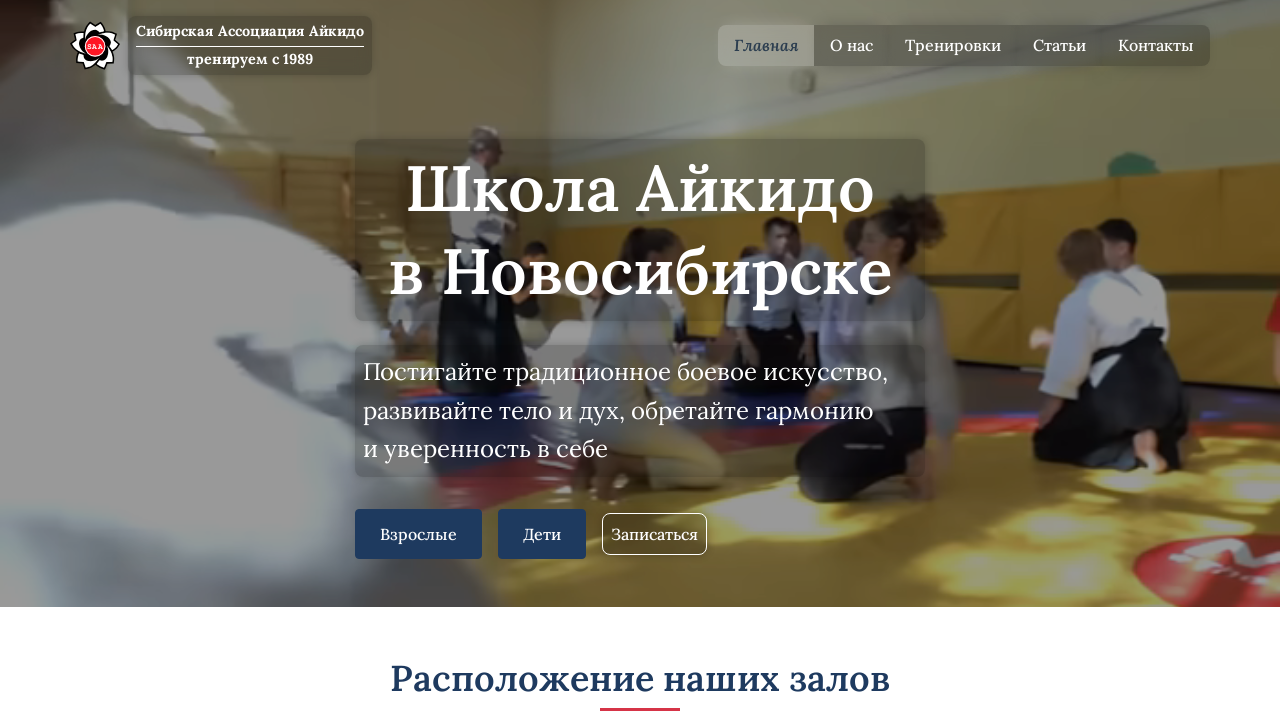

Navigated to Aikido website homepage at https://aikisib.ru
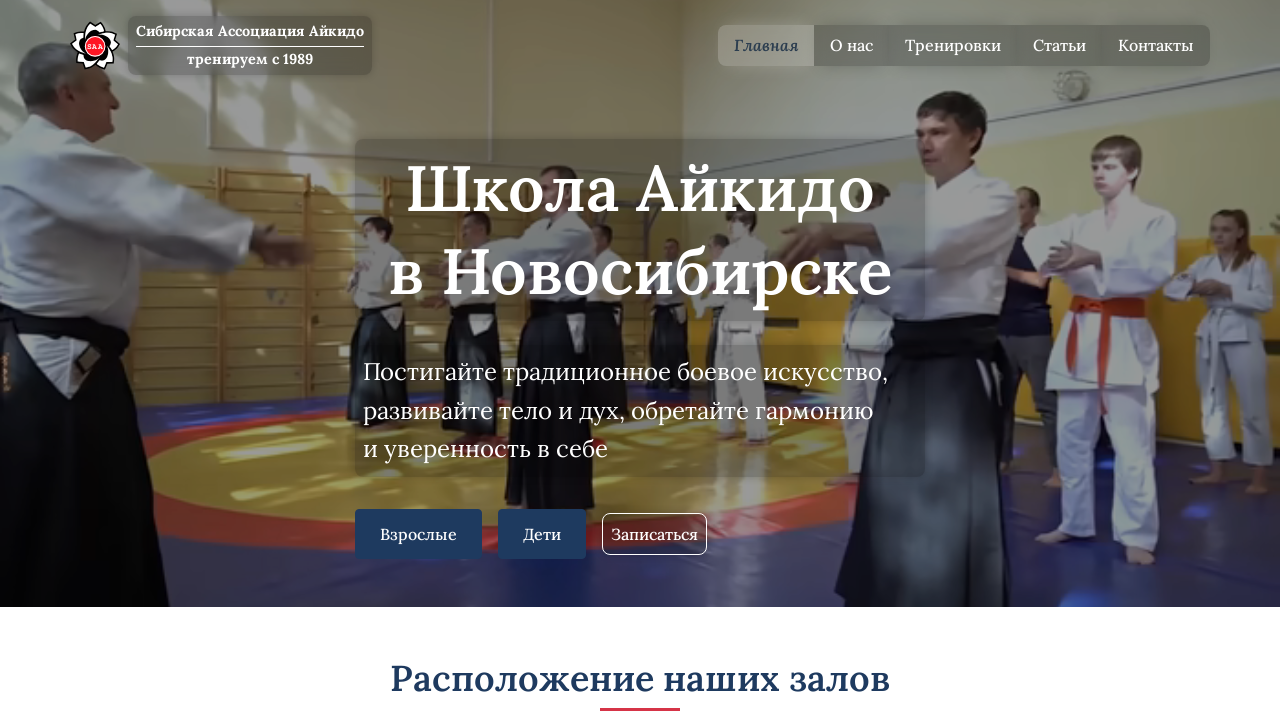

Verified that page content contains 'Айкидо'
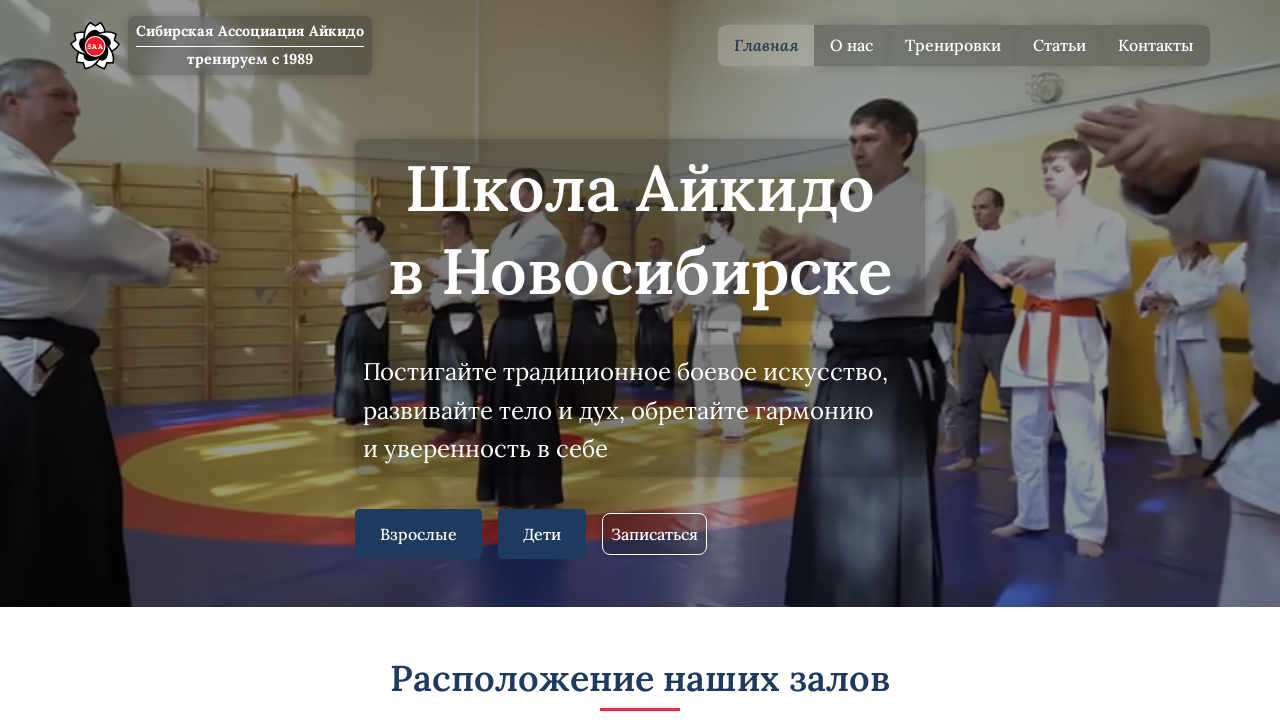

Waited for links to load on the page
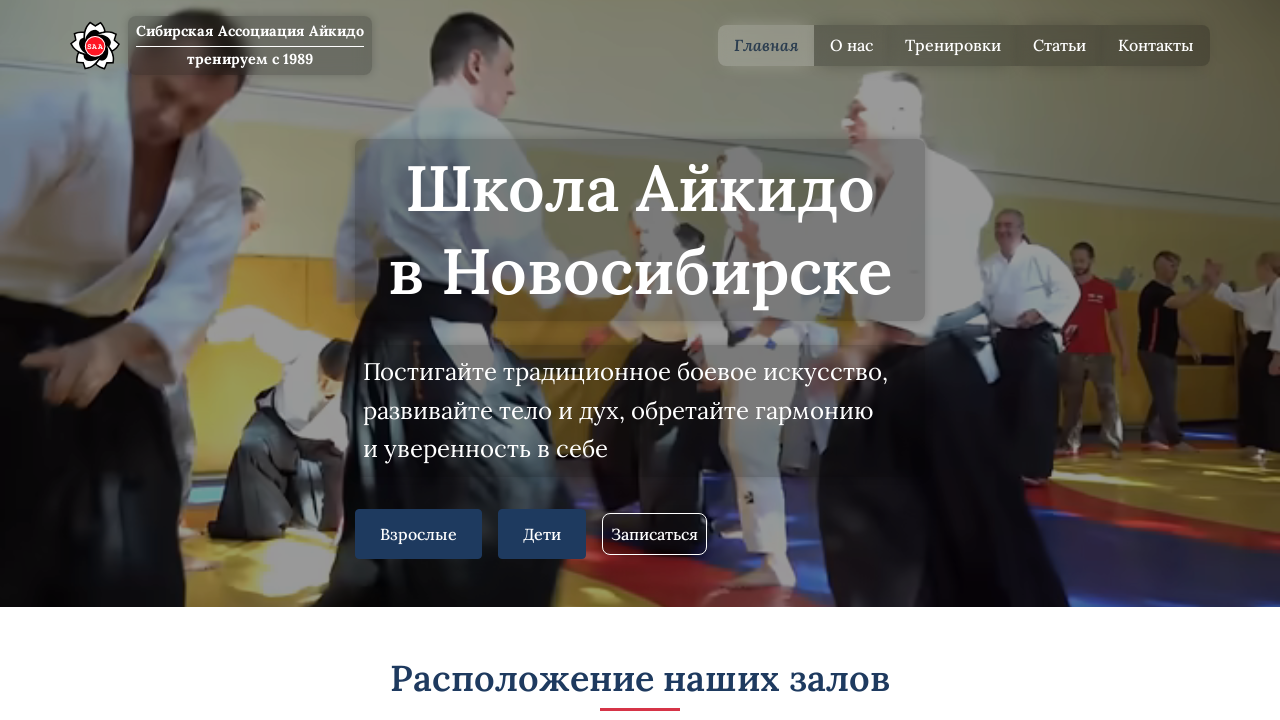

Located 52 links on the page
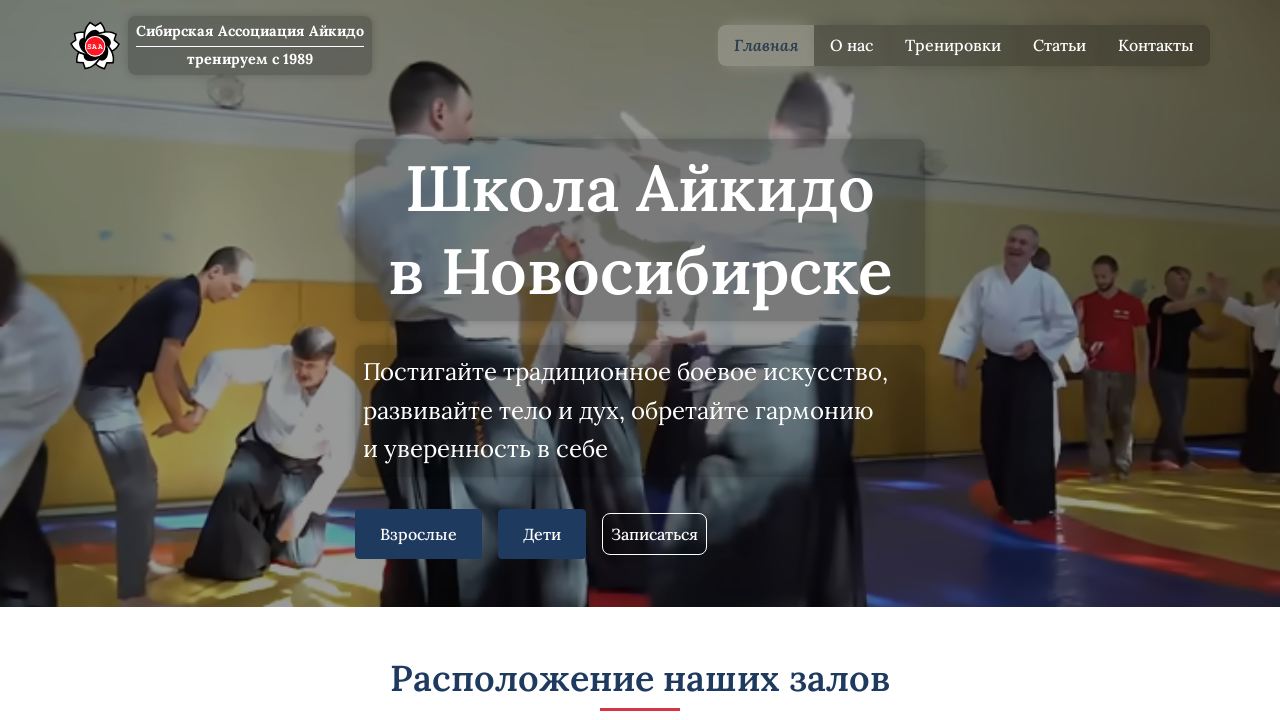

Verified that at least one link is present on the page
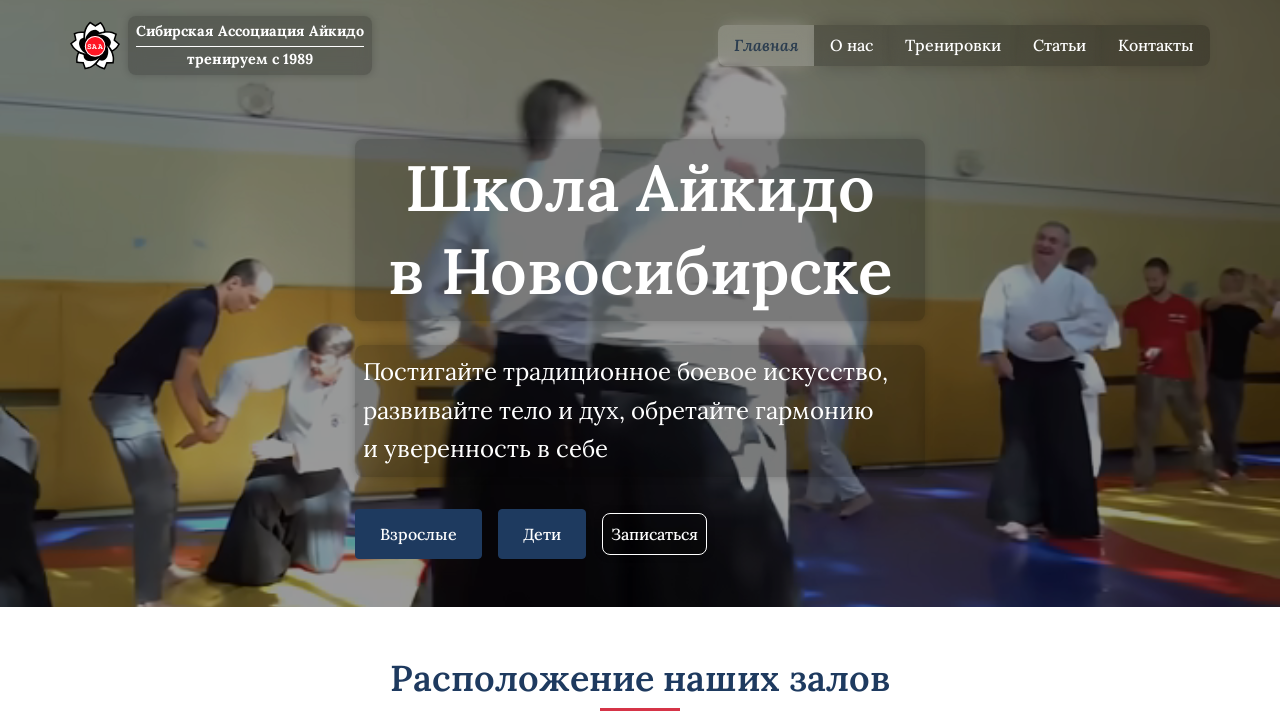

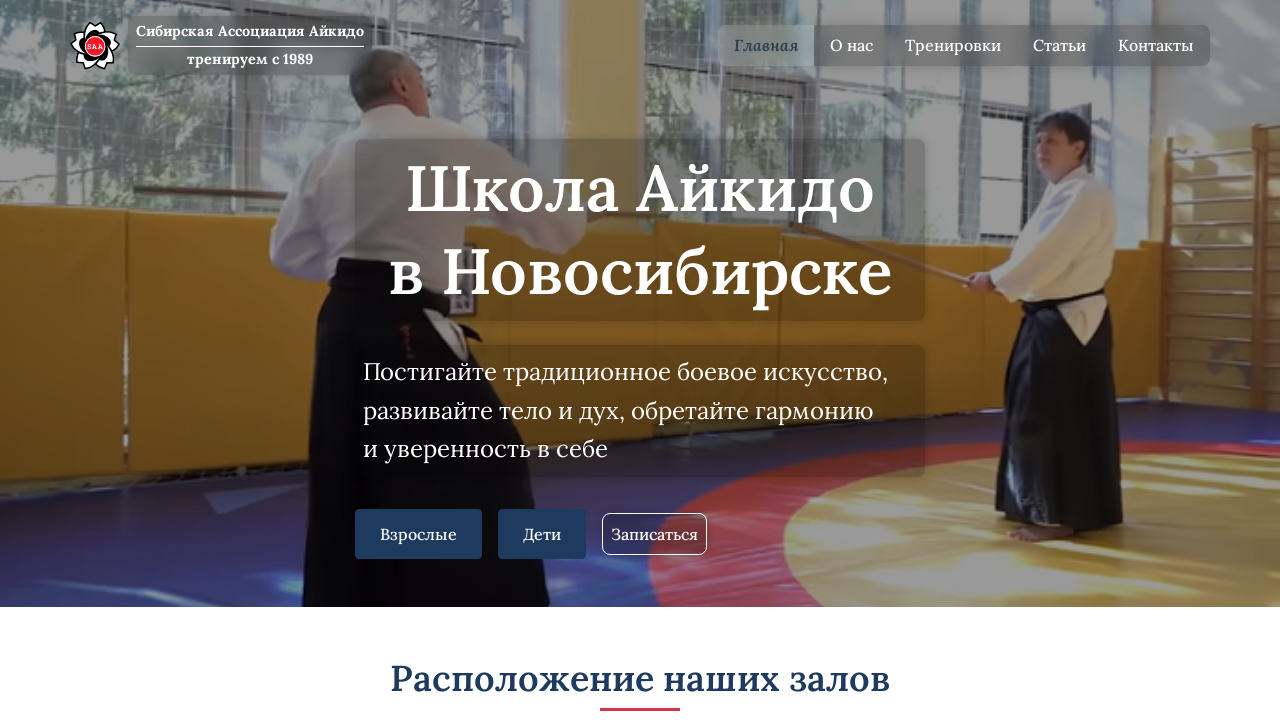